Tests a loading images page by waiting for the 4th image to appear and then retrieving the src attribute of the 3rd image

Starting URL: https://bonigarcia.dev/selenium-webdriver-java/loading-images.html

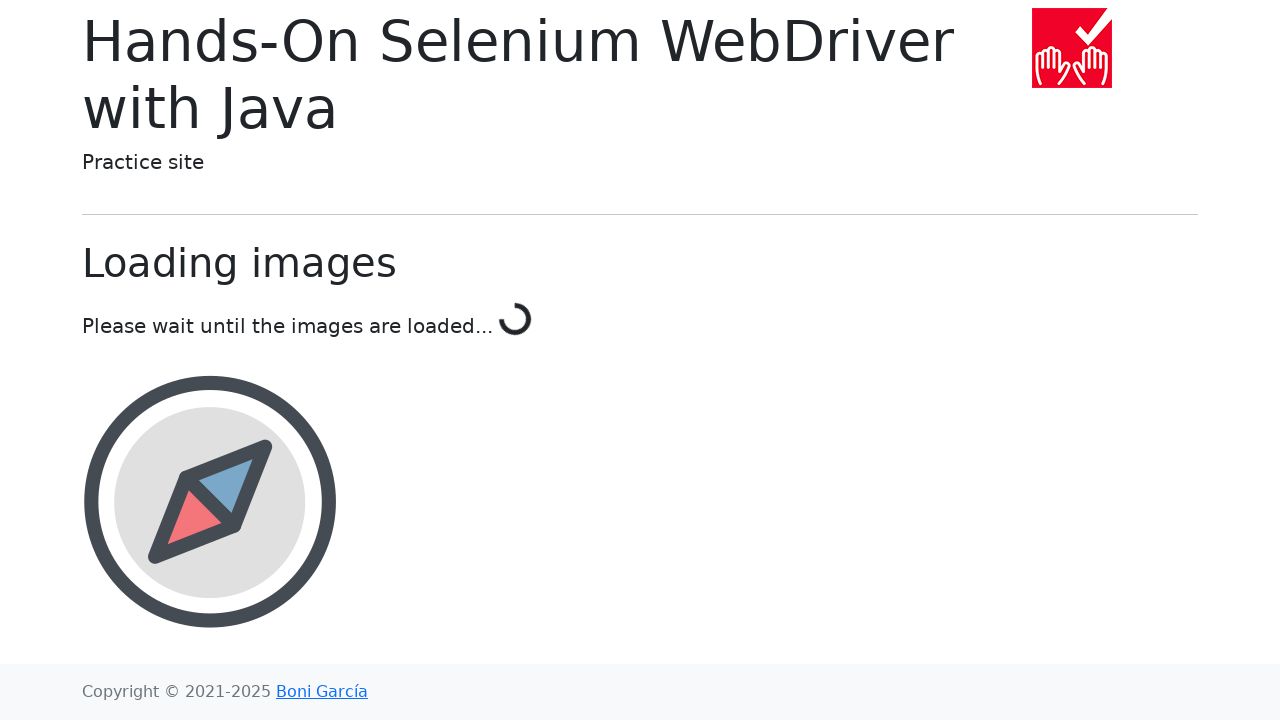

Waited for the 4th image (landscape) to be present
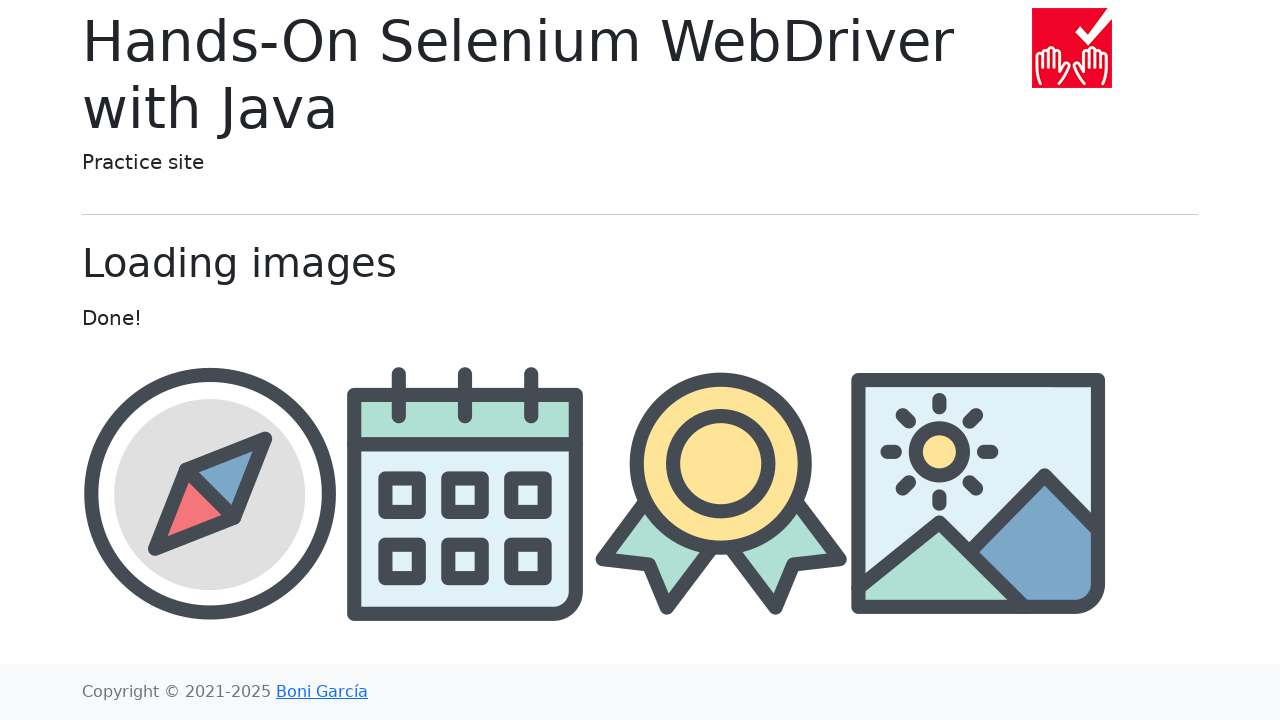

Retrieved src attribute of the 3rd image (award)
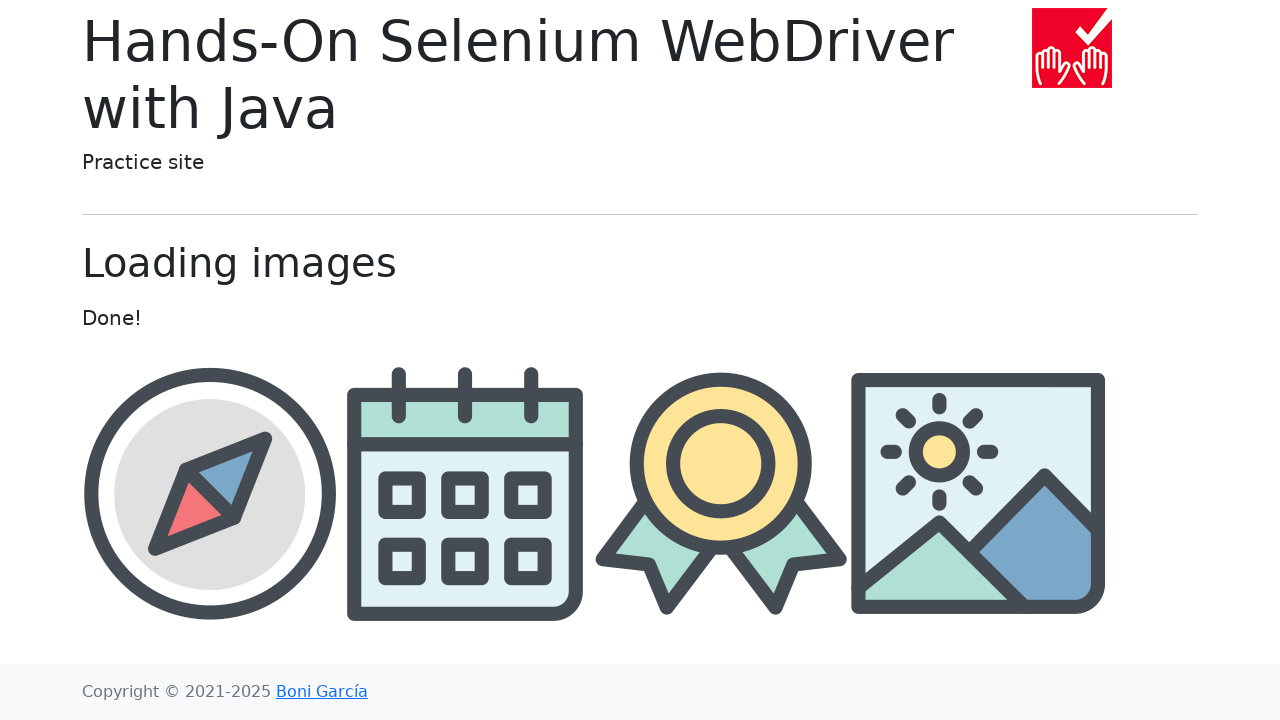

Printed src value: img/award.png
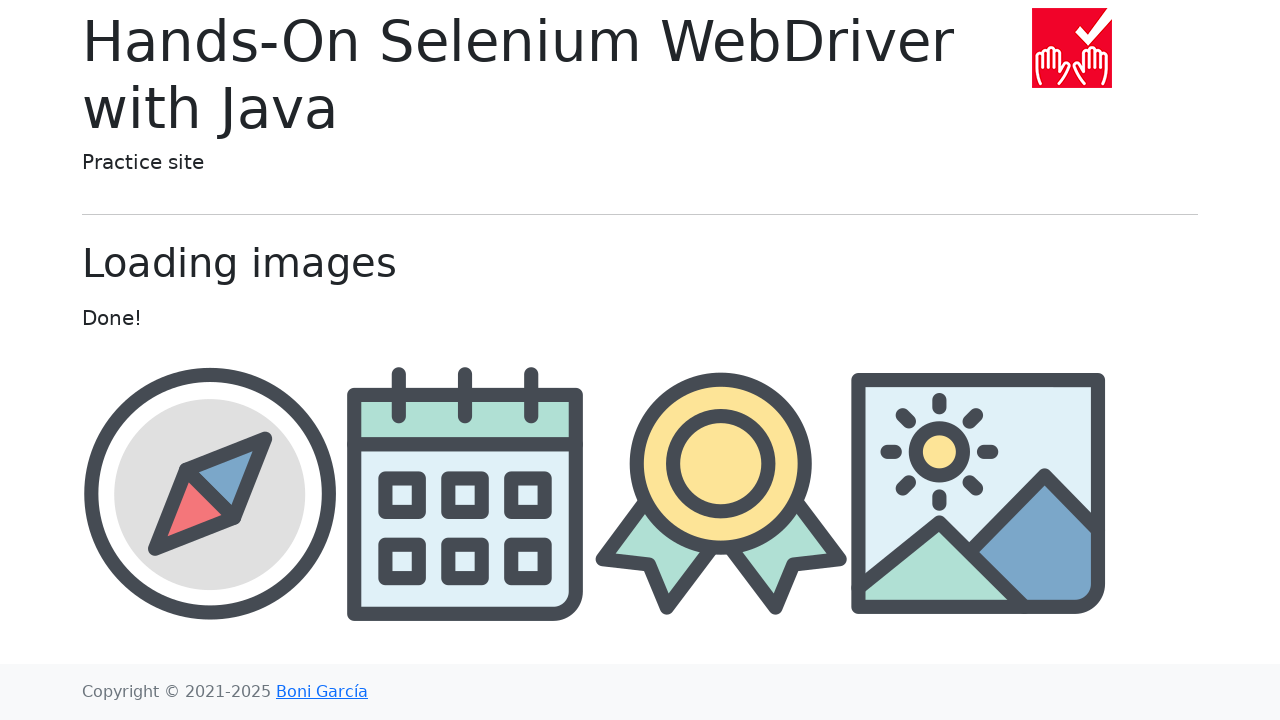

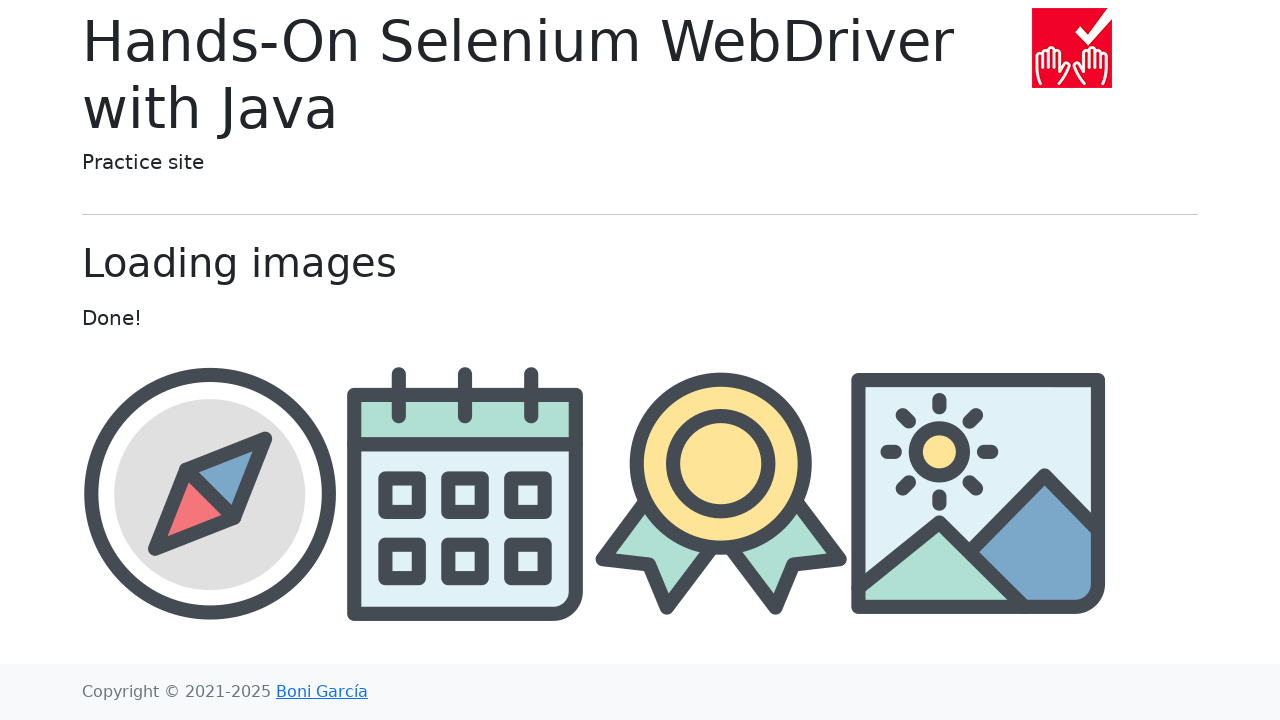